Tests window handling functionality by clicking a button that opens a new browser window and retrieving the window handles to verify multiple windows are created.

Starting URL: https://www.hyrtutorials.com/p/window-handles-practice.html

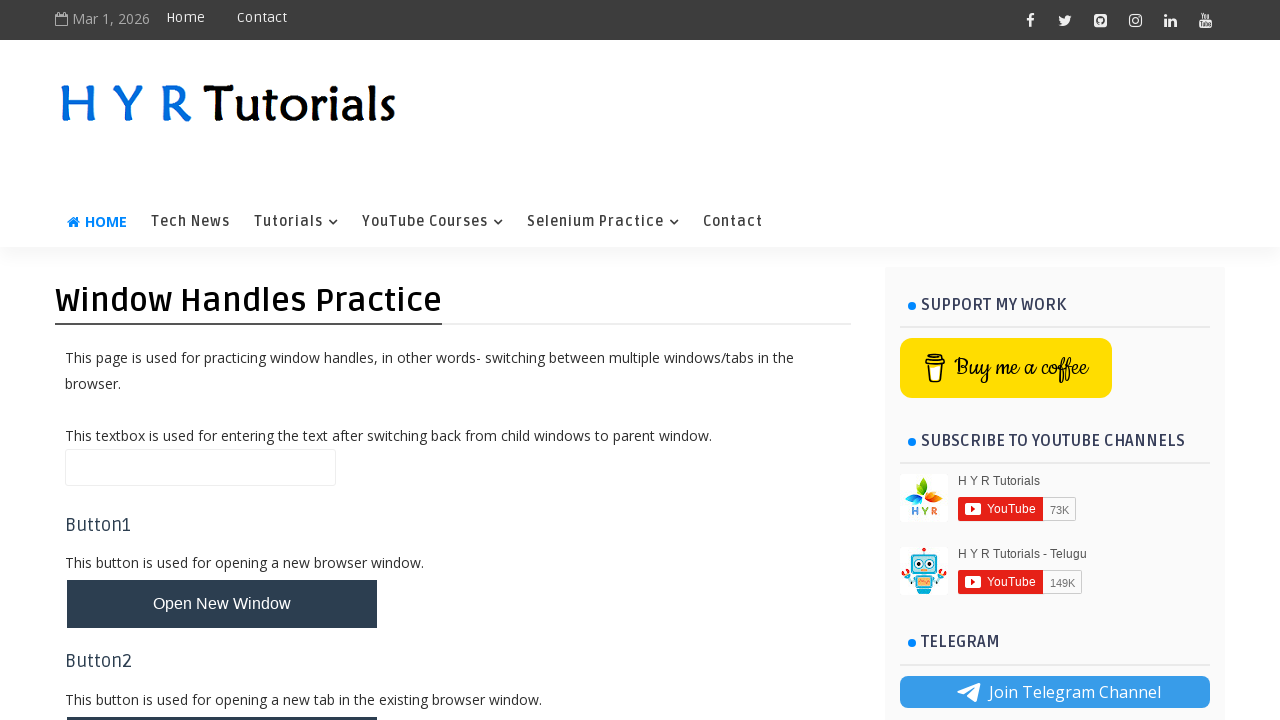

Waited for 'Open New Window' button to load
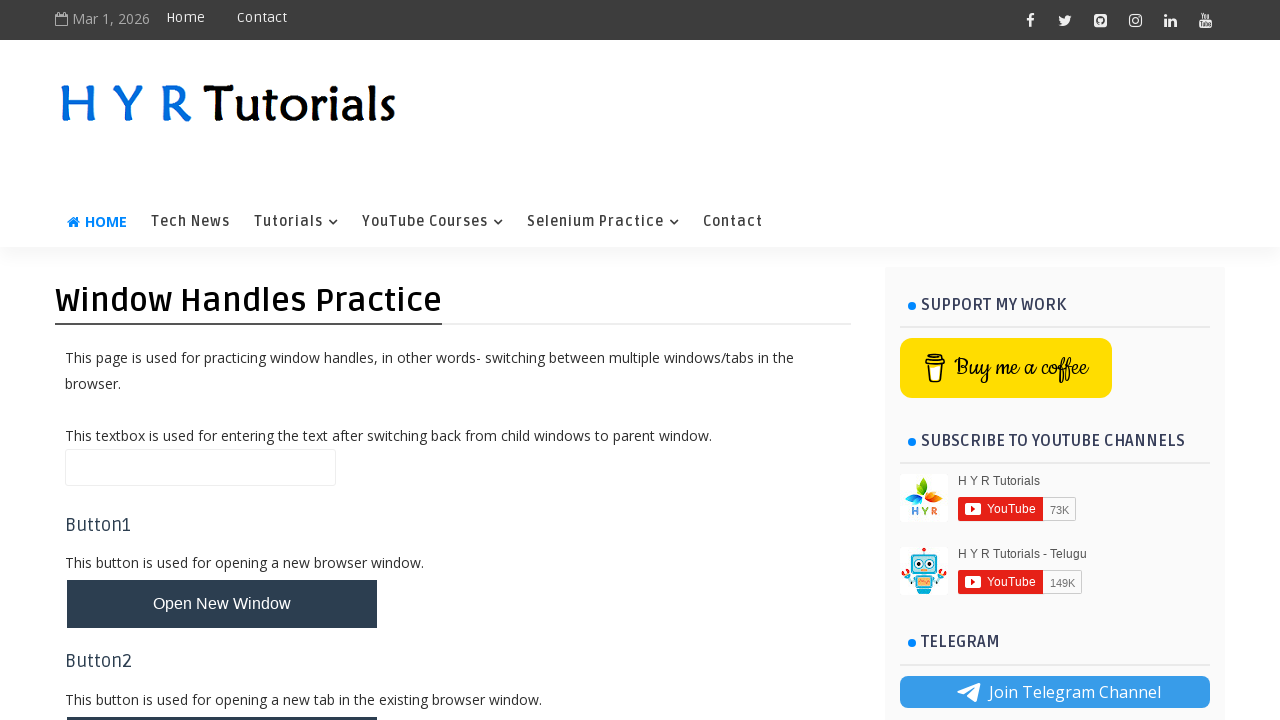

Clicked button to open new window at (222, 604) on #newWindowBtn
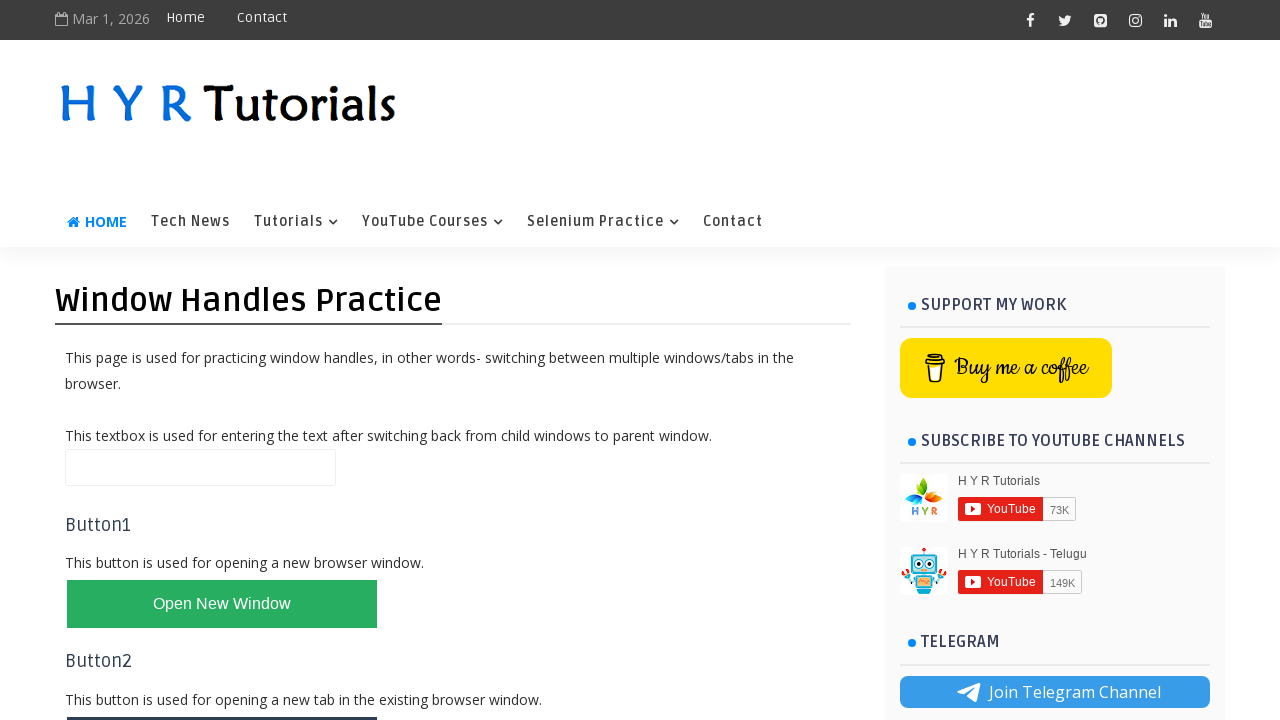

Captured new window page object
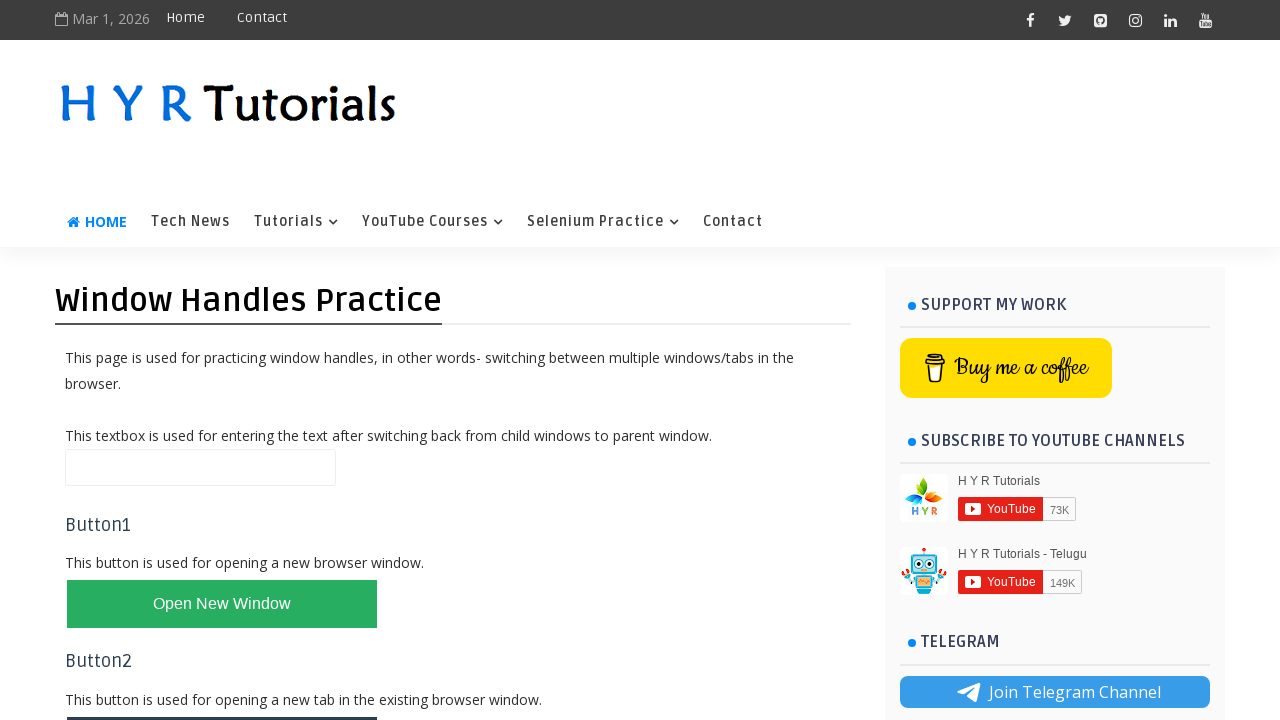

New window finished loading
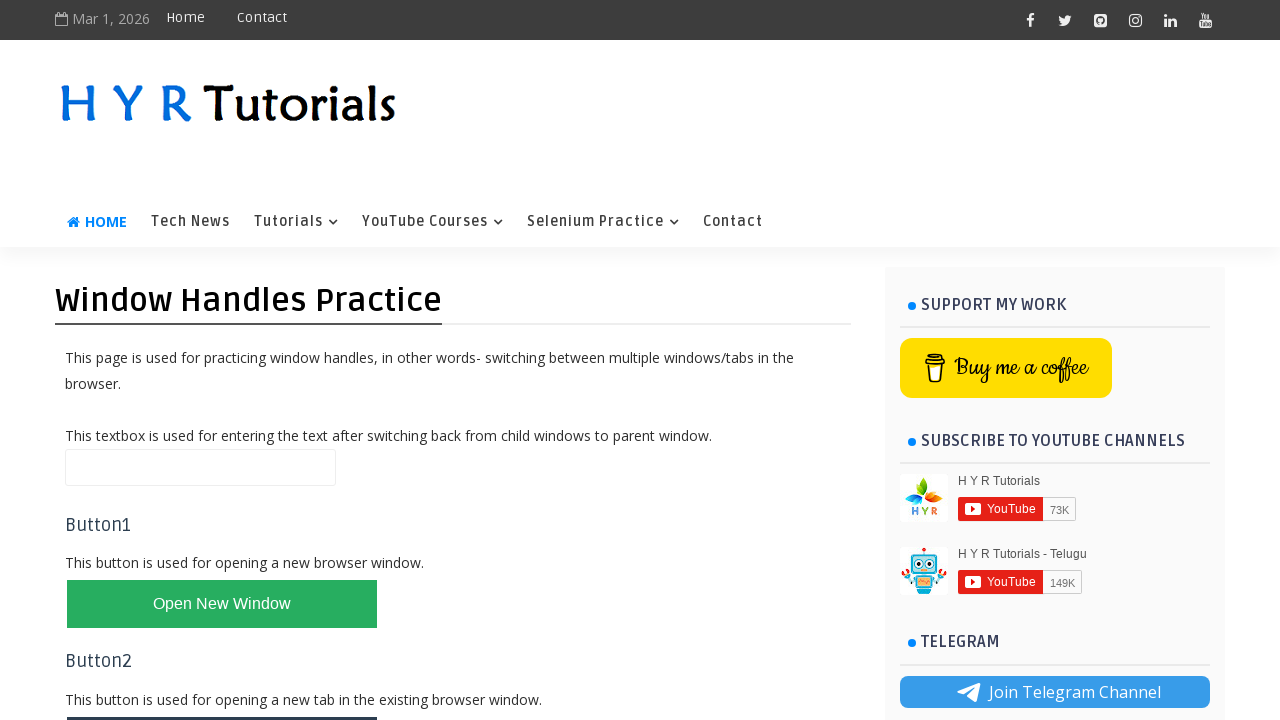

Verified multiple windows are open
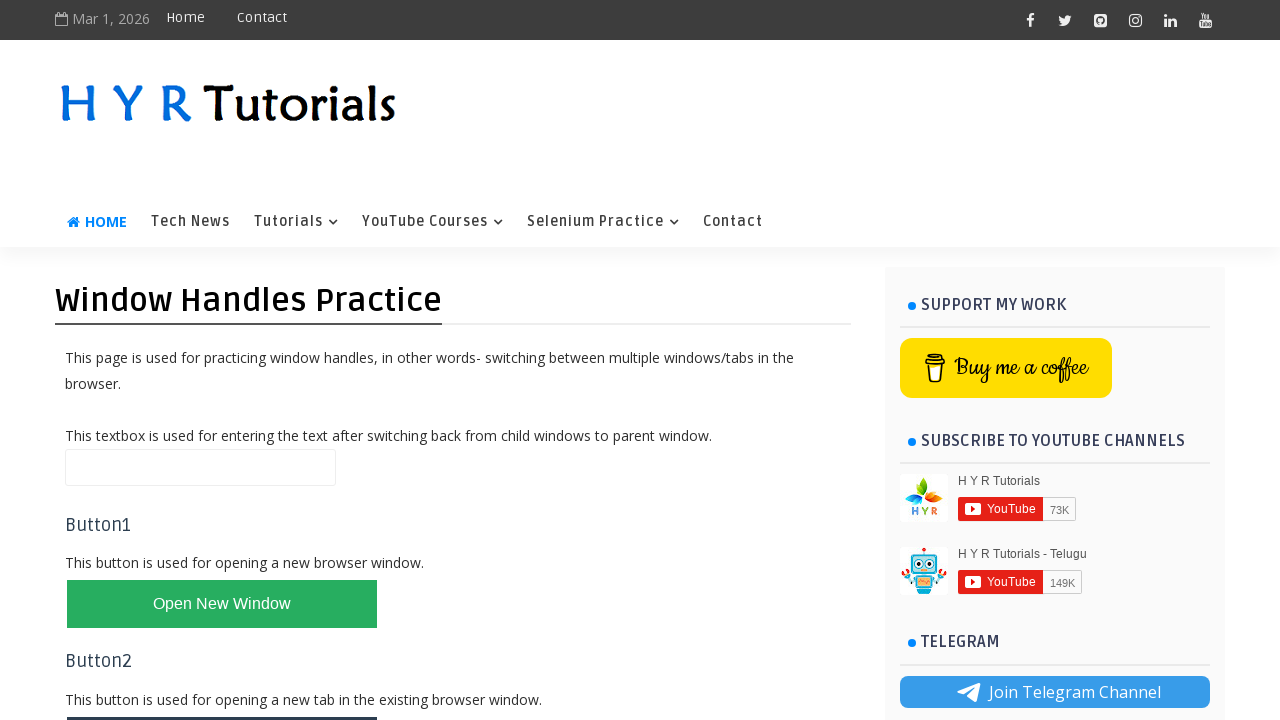

Closed the new window
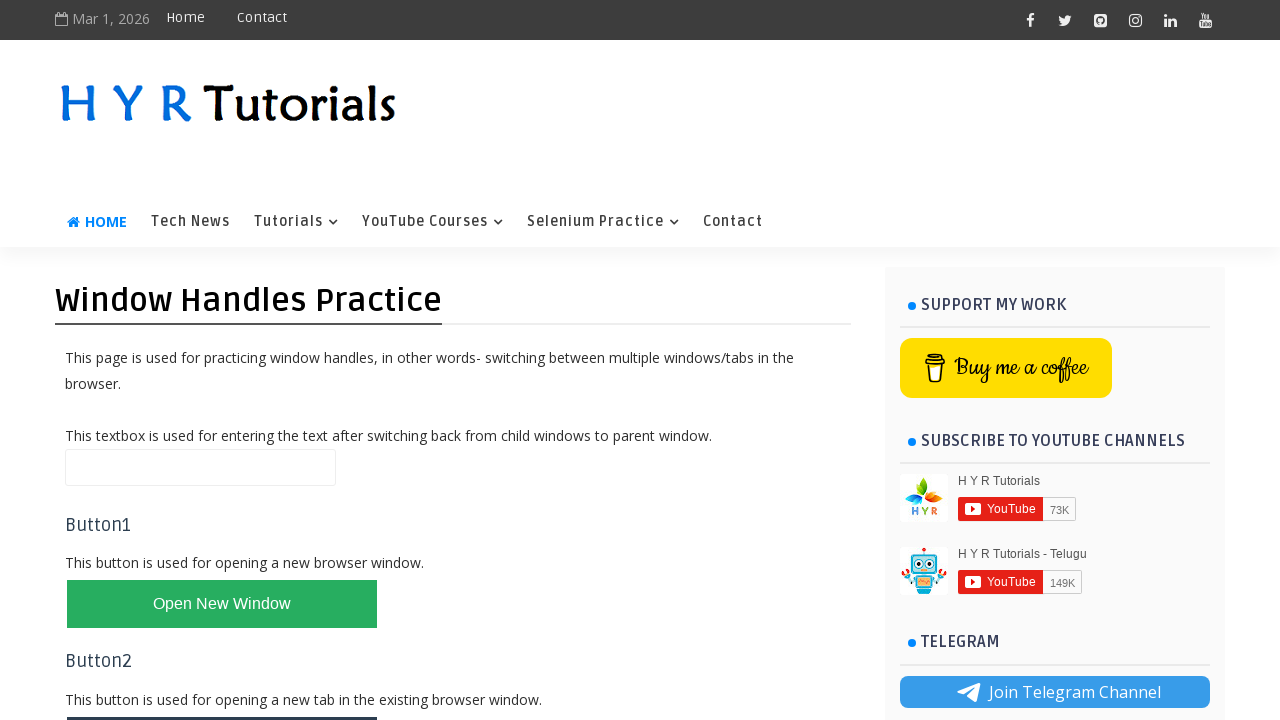

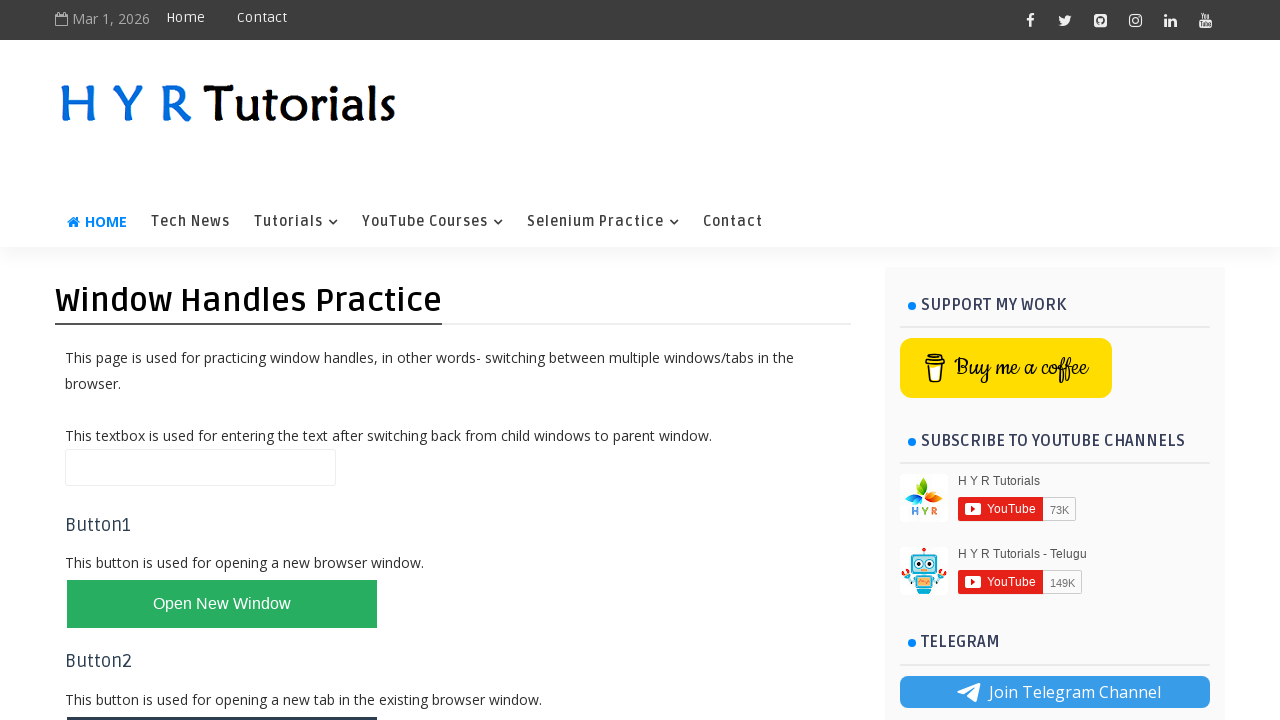